Tests sending a TAB key press using keyboard actions without targeting a specific element, then verifies the page displays the correct key was pressed

Starting URL: http://the-internet.herokuapp.com/key_presses

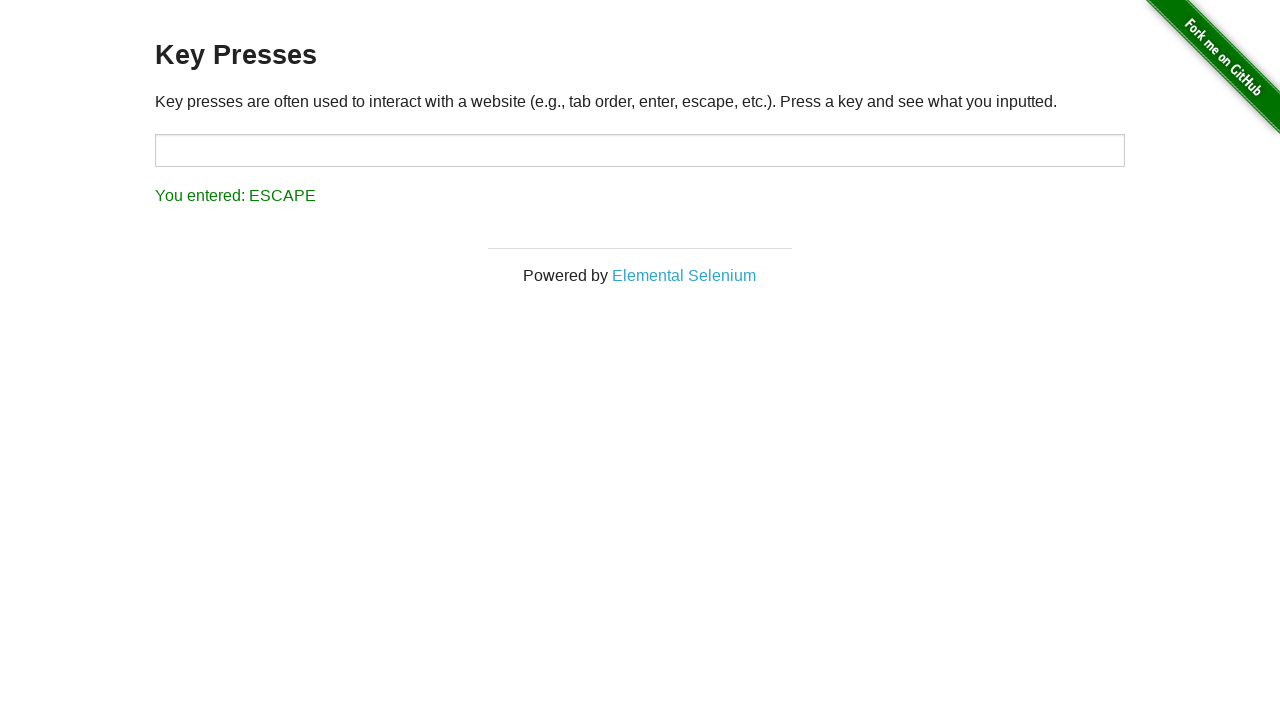

Pressed TAB key using keyboard action
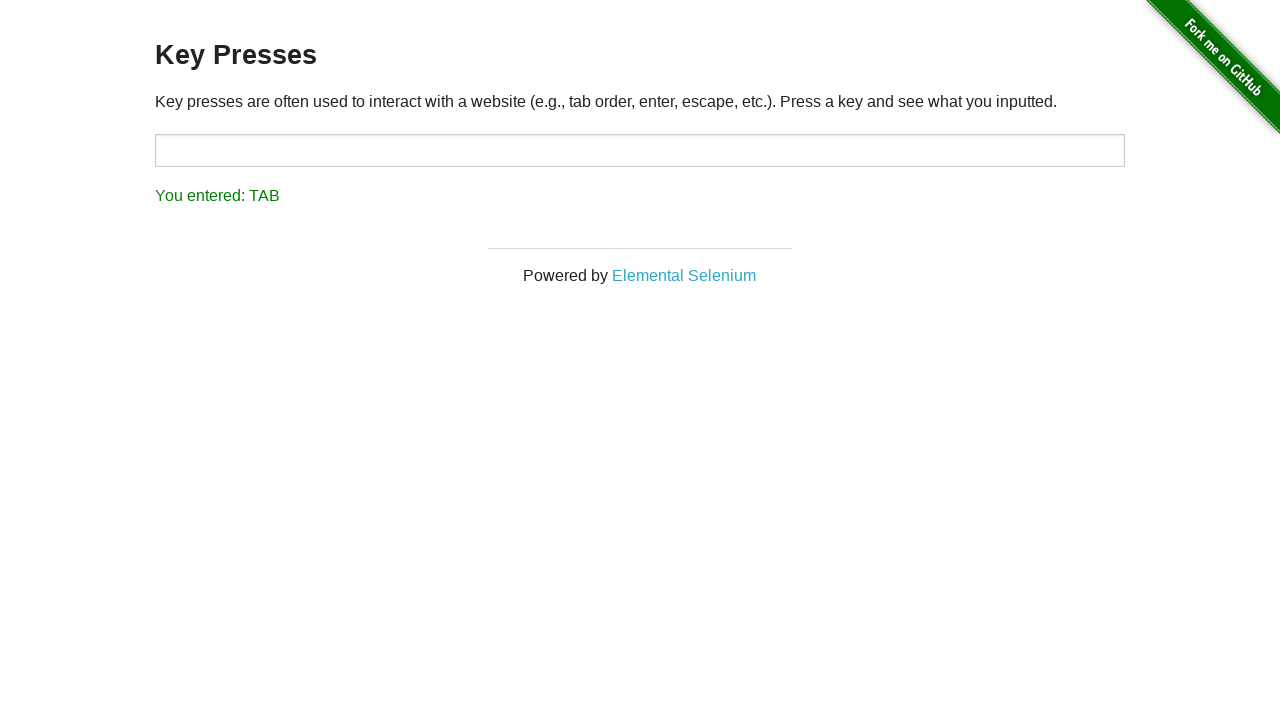

Result element loaded and is visible
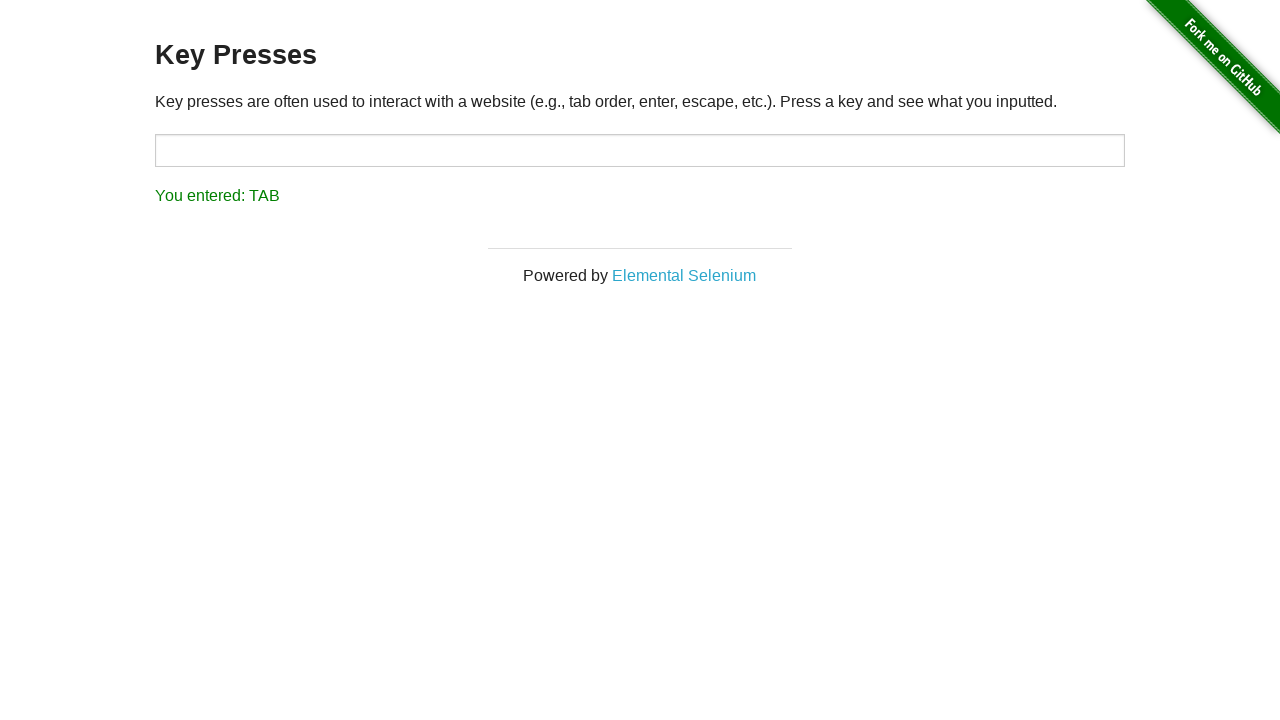

Retrieved result text content
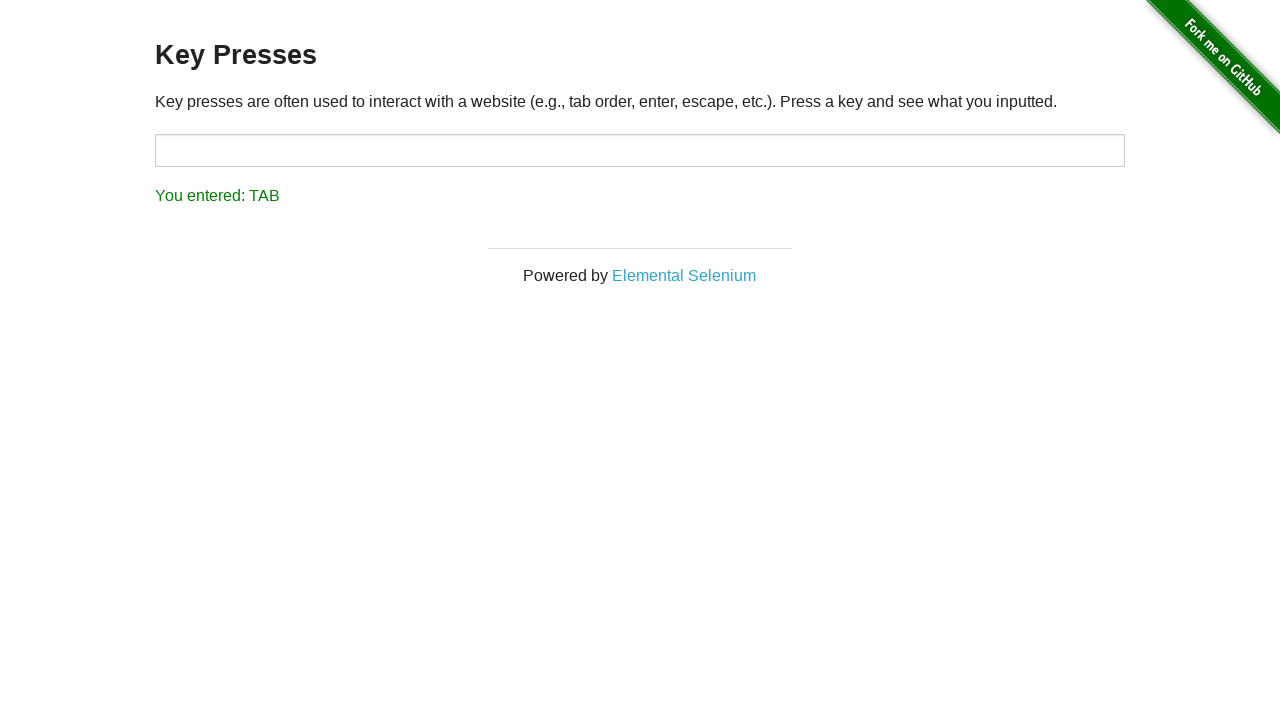

Verified that result text equals 'You entered: TAB'
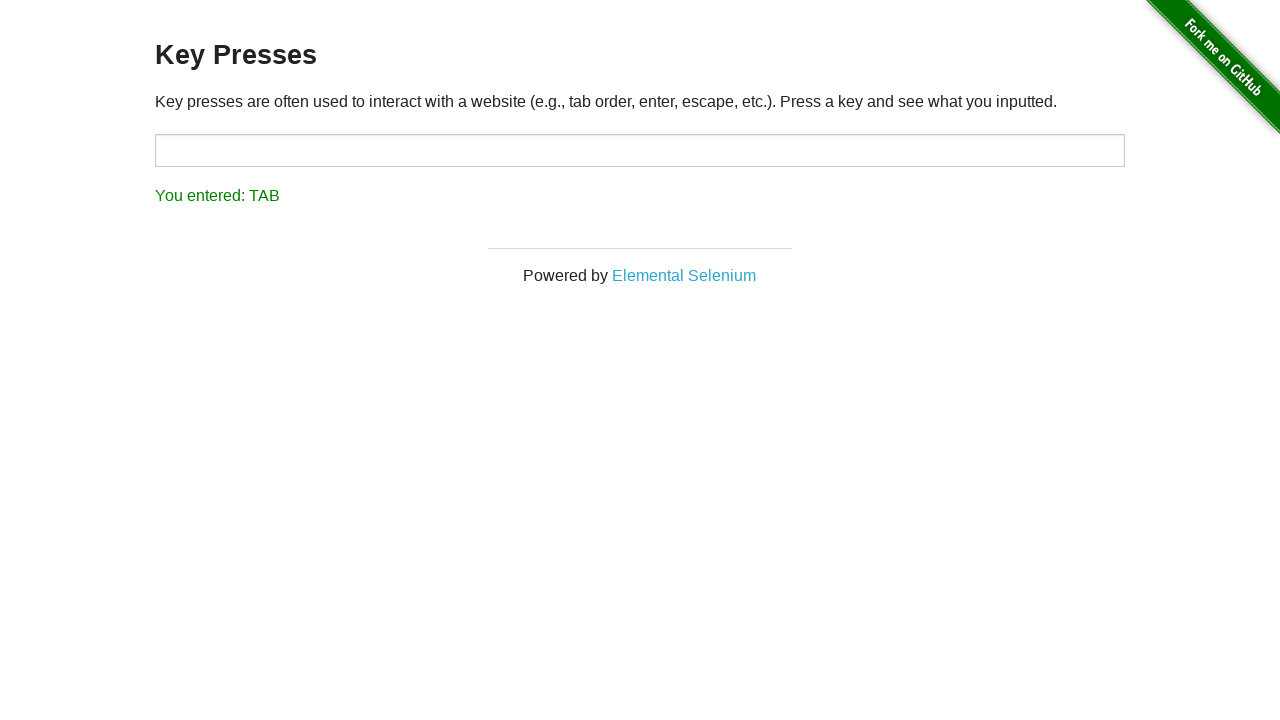

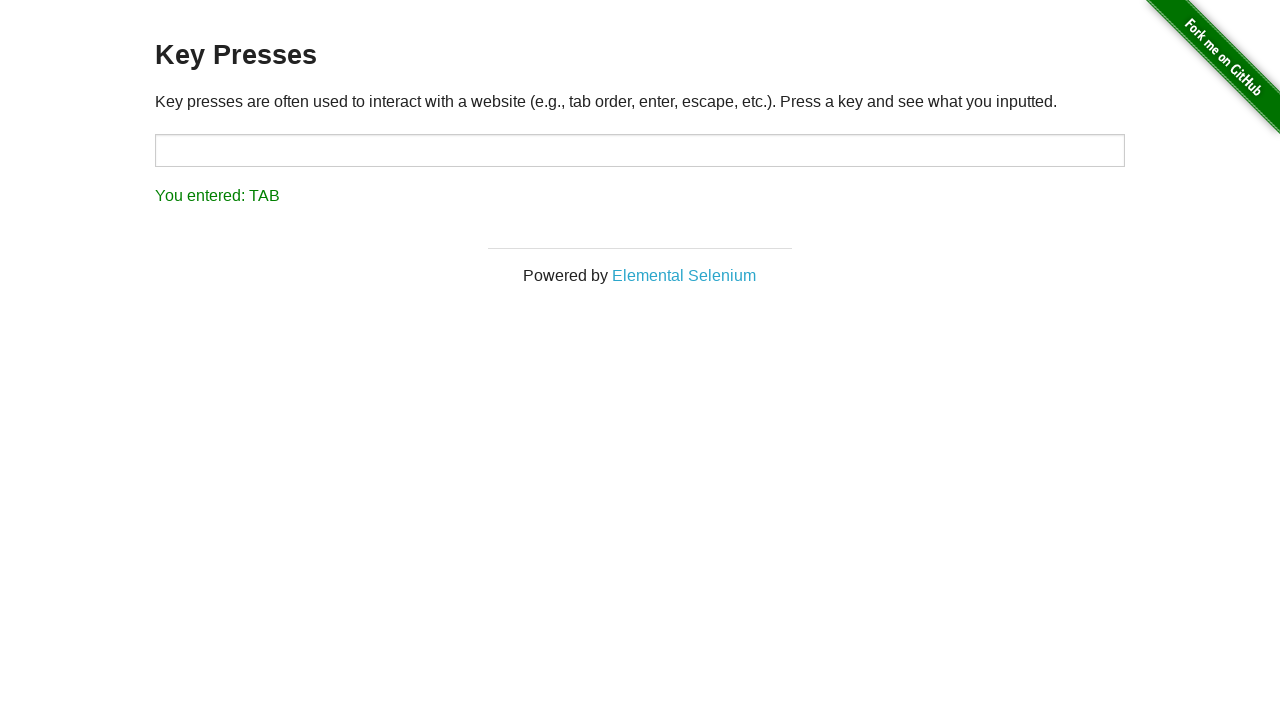